Navigates to PF Chang's website, then navigates to Pei Wei's website to verify basic navigation functionality between two restaurant chain websites.

Starting URL: https://www.pfchangs.com

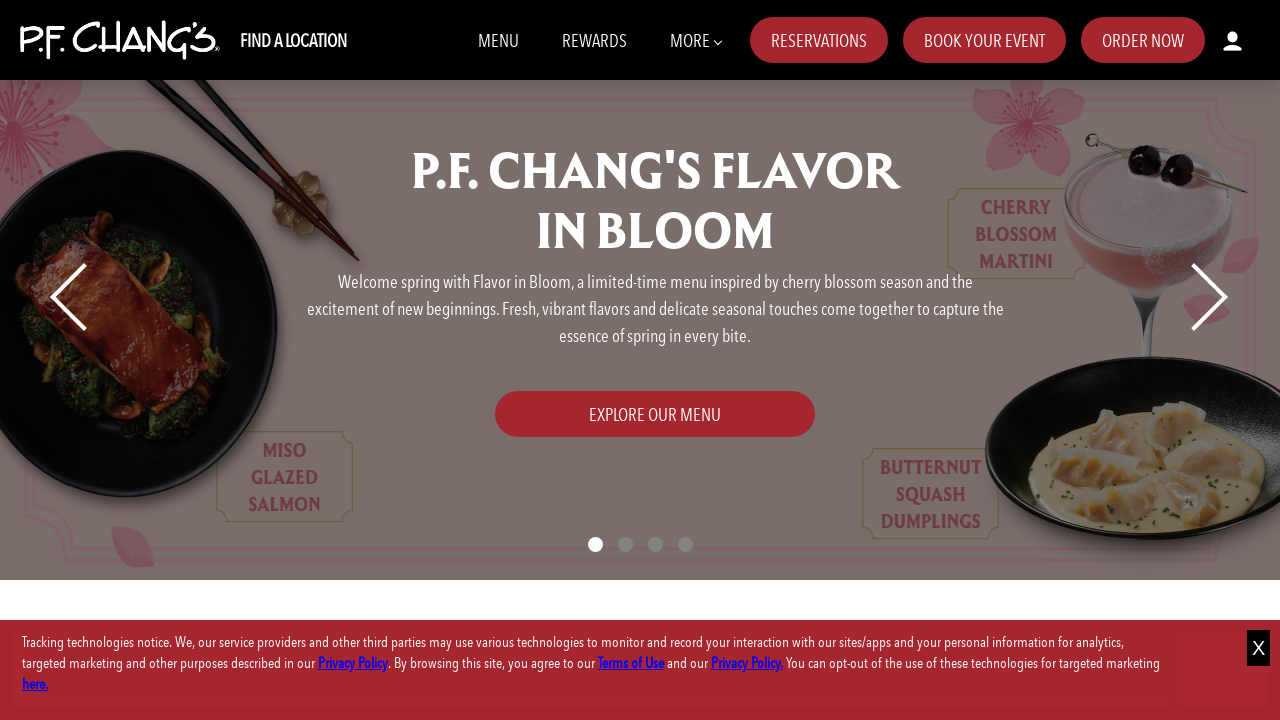

Navigated to Pei Wei website at https://www.peiwei.com
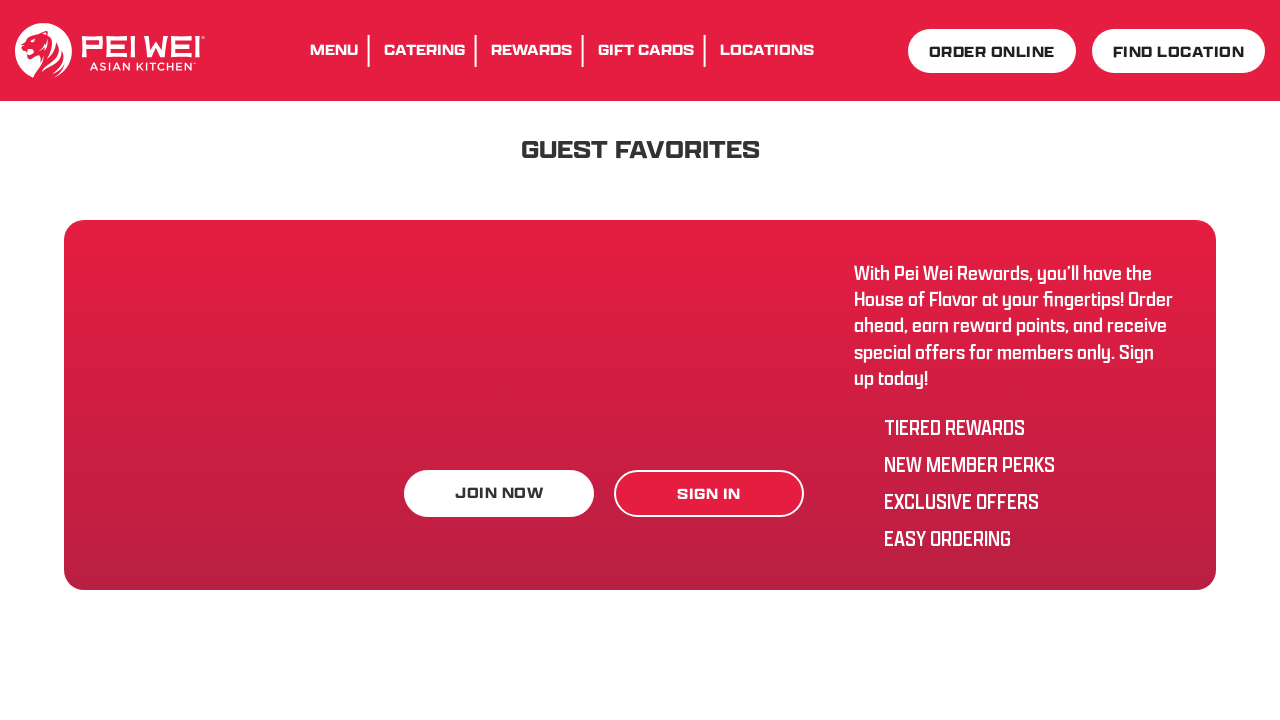

Pei Wei page loaded successfully (domcontentloaded state reached)
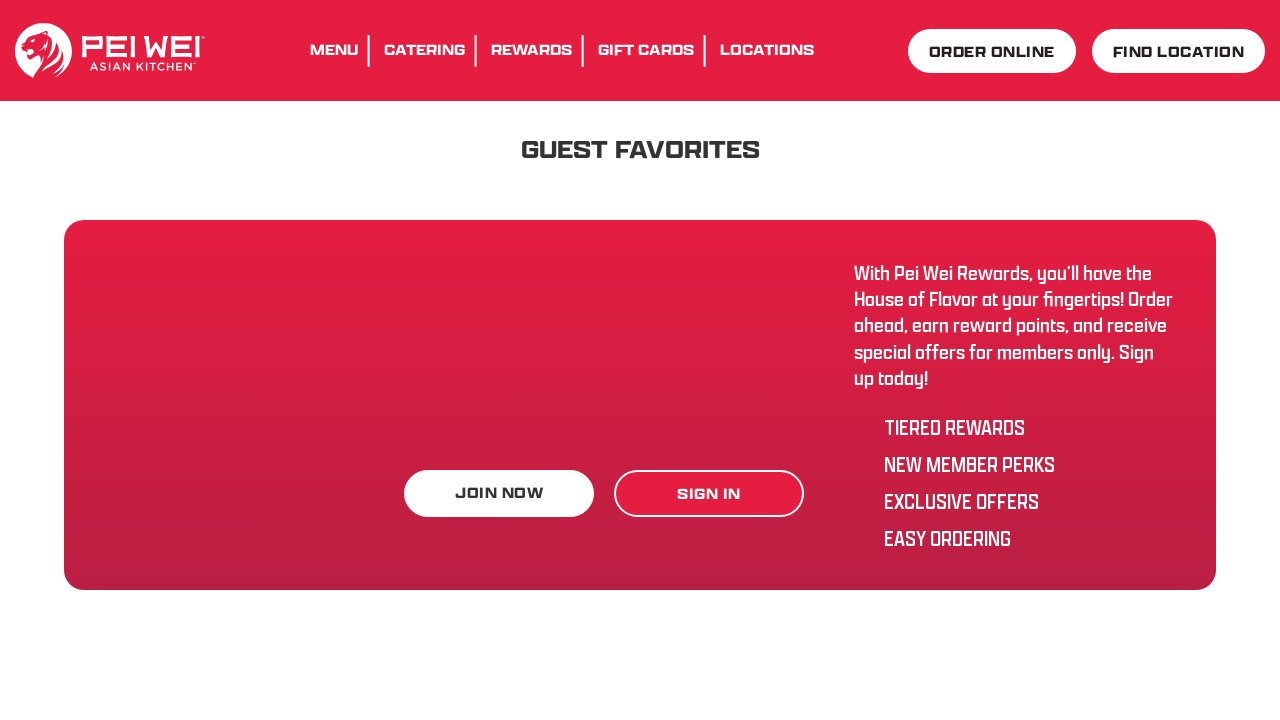

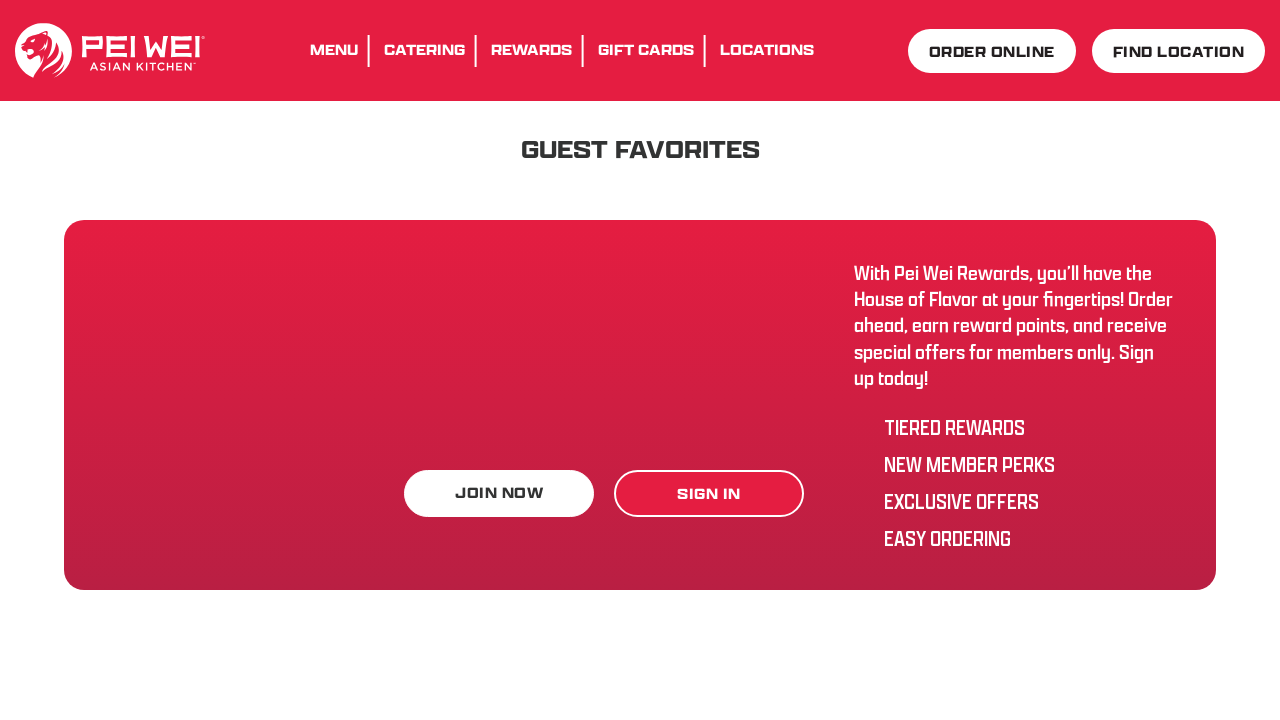